Tests a practice form by filling in personal details including name, email, password, gender selection, date of birth, and submitting the form, then verifies the success message.

Starting URL: https://rahulshettyacademy.com/angularpractice/

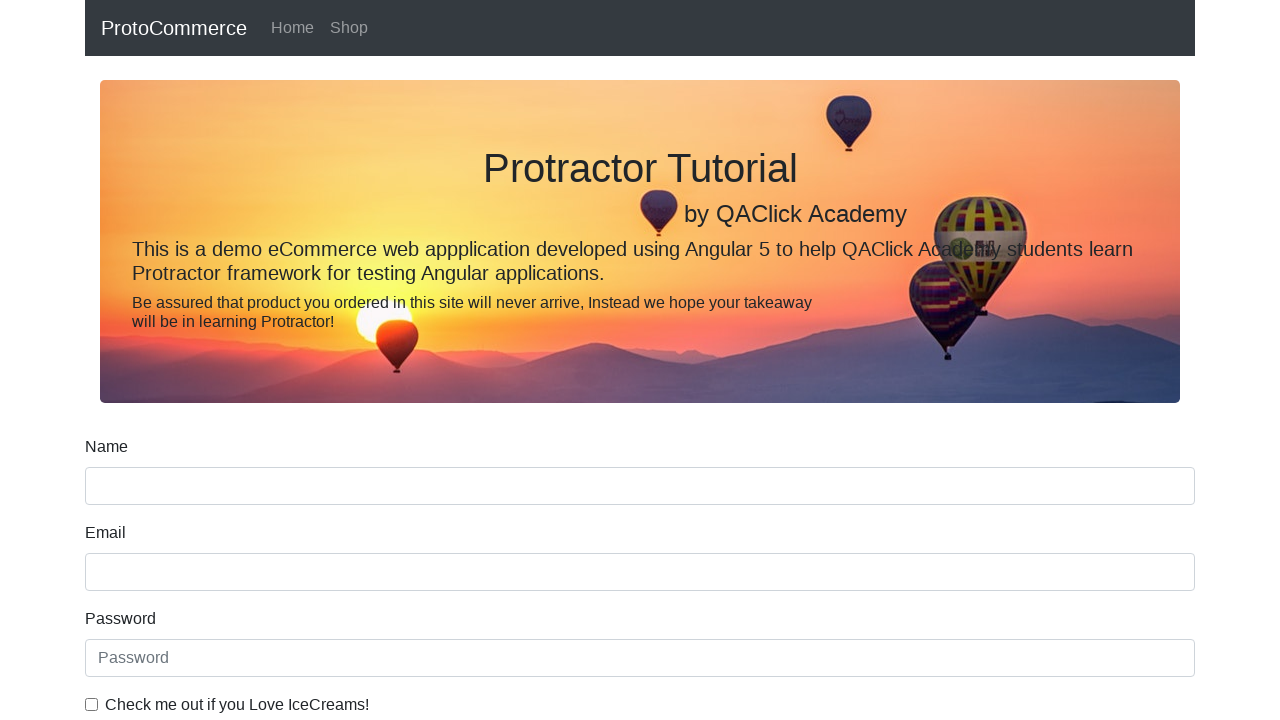

Filled name field with 'rahul' on input[name='name']
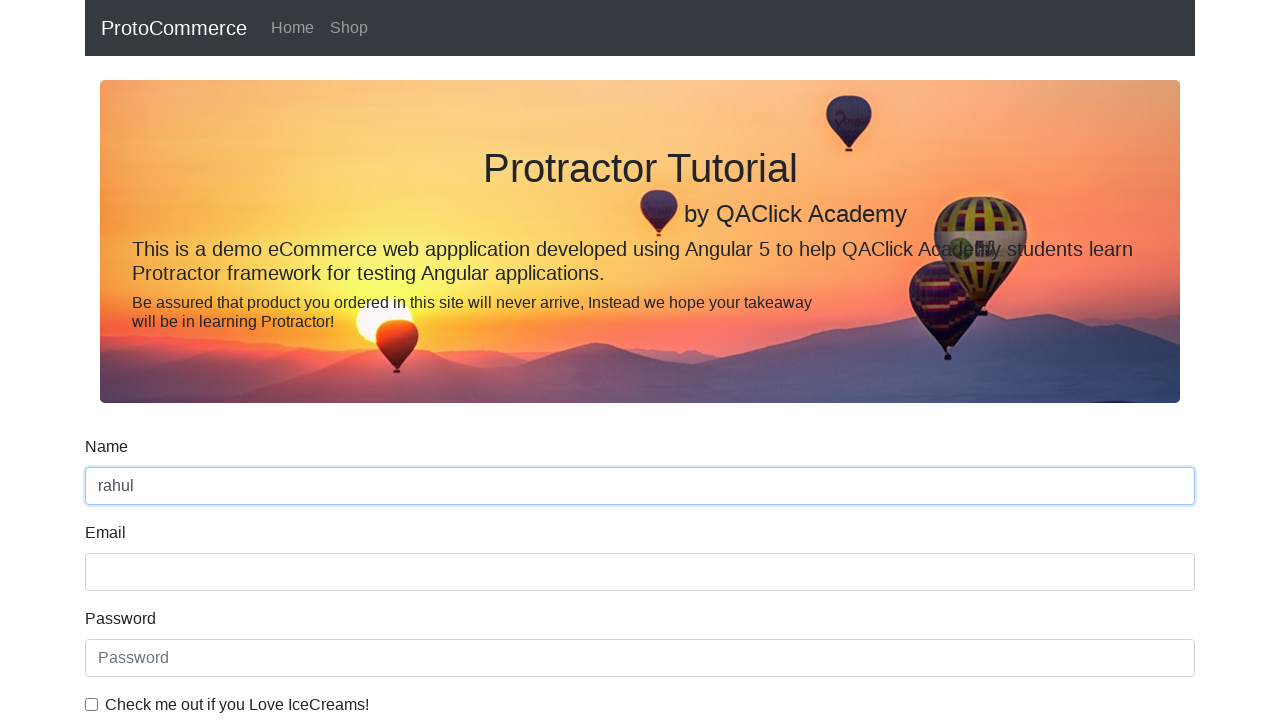

Filled email field with 'hello@abc.com' on input[name='email']
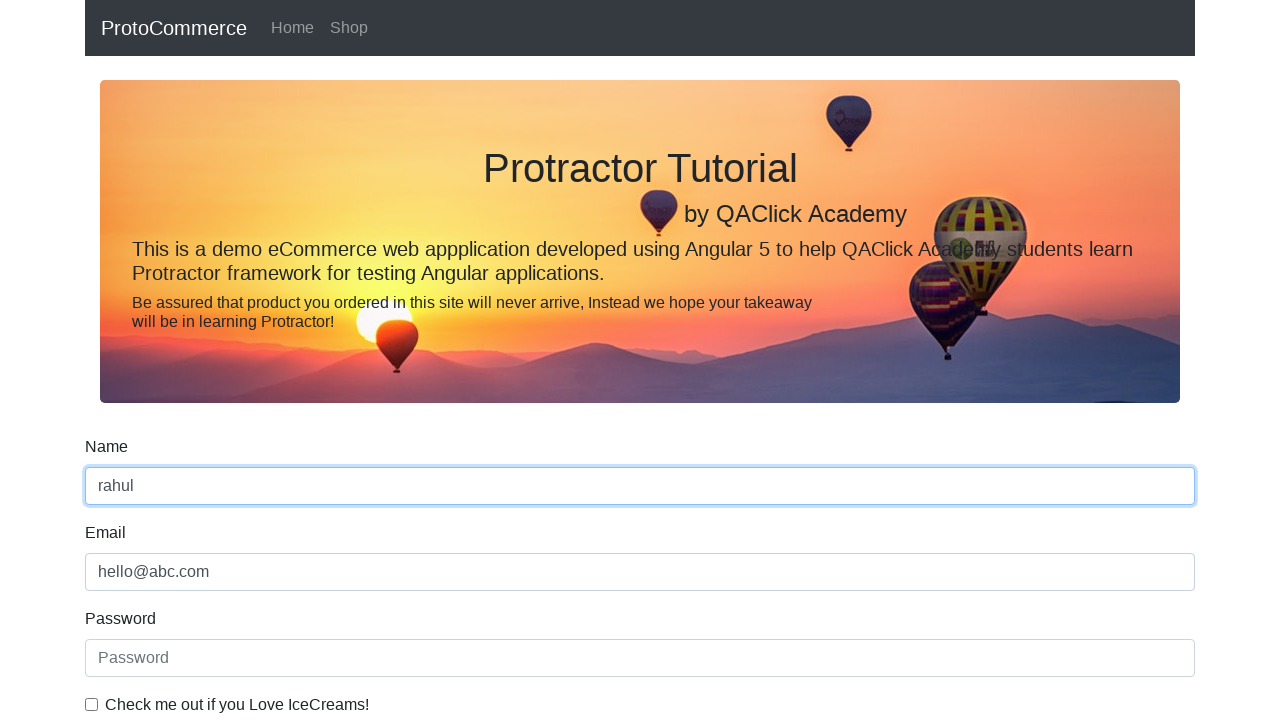

Filled password field with '123456' on #exampleInputPassword1
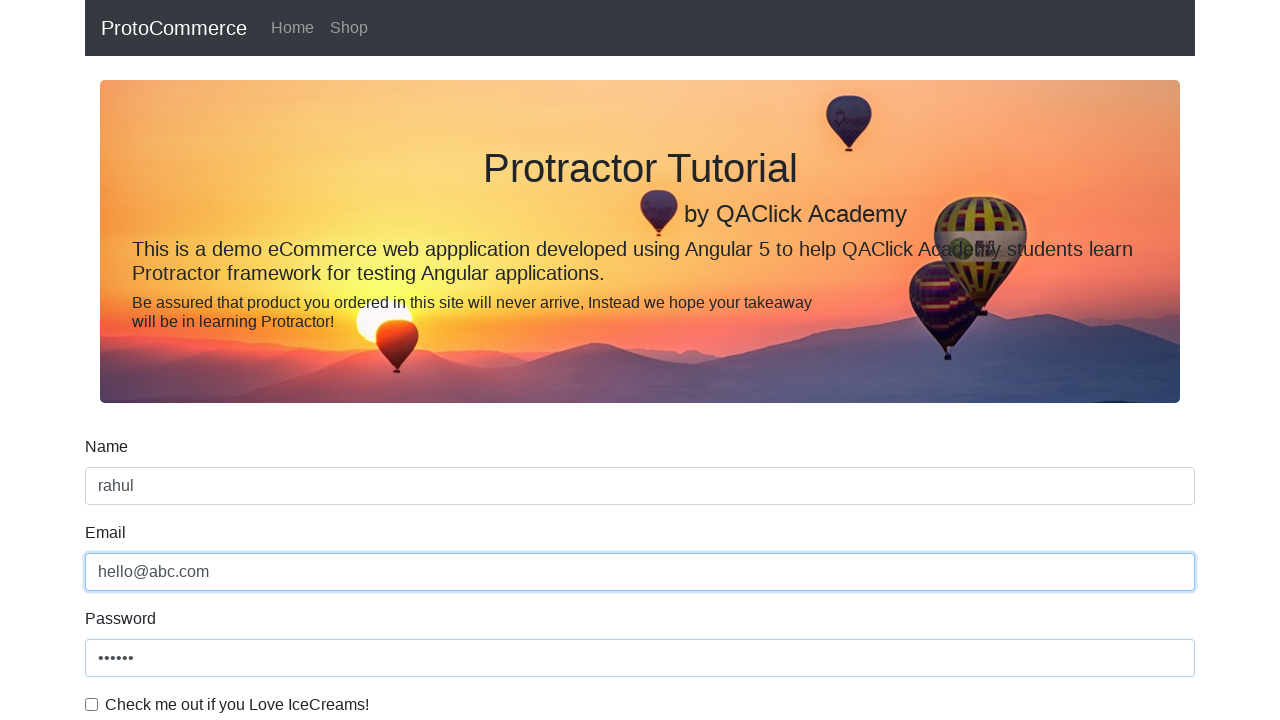

Checked the checkbox at (92, 704) on #exampleCheck1
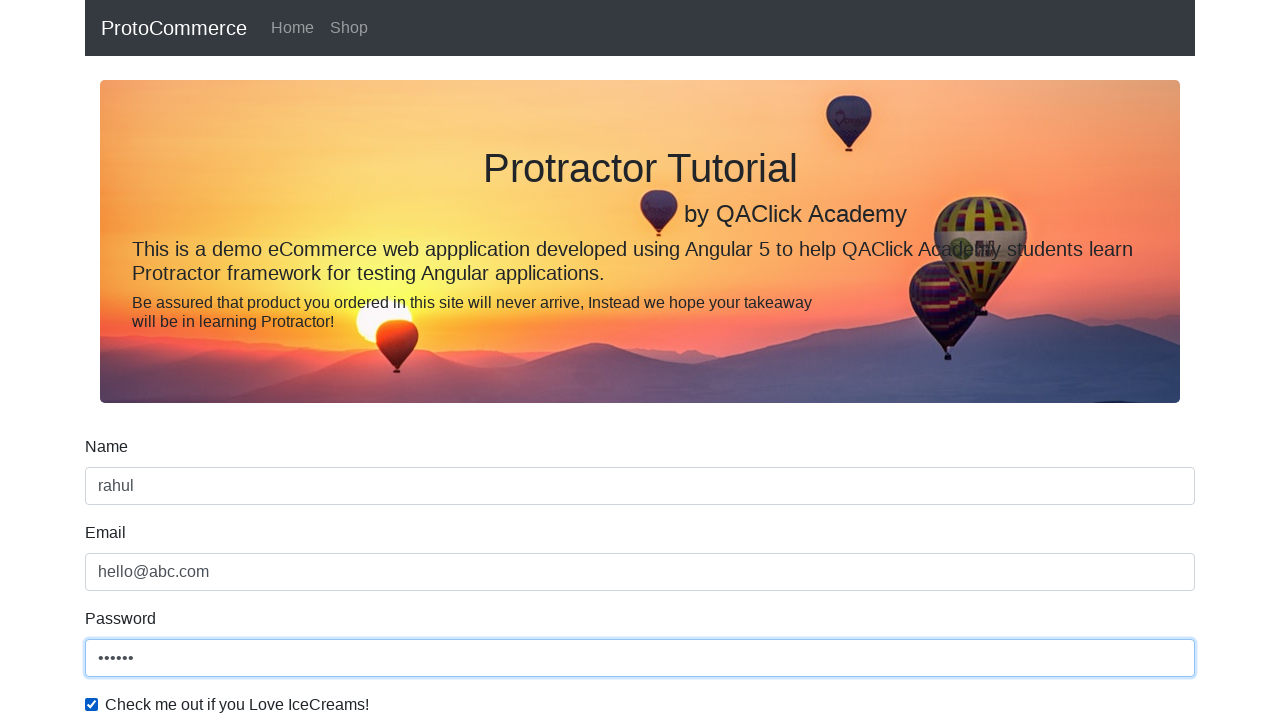

Selected 'Female' from gender dropdown on #exampleFormControlSelect1
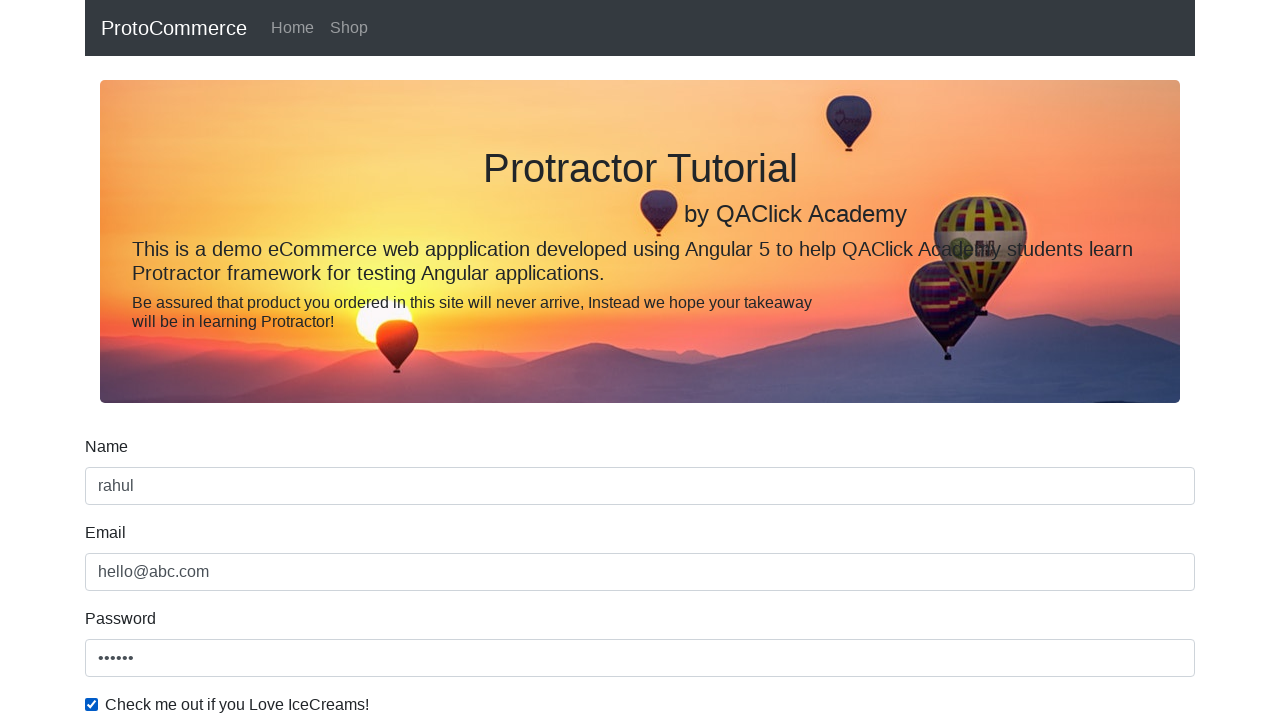

Selected employment status radio button at (238, 360) on #inlineRadio1
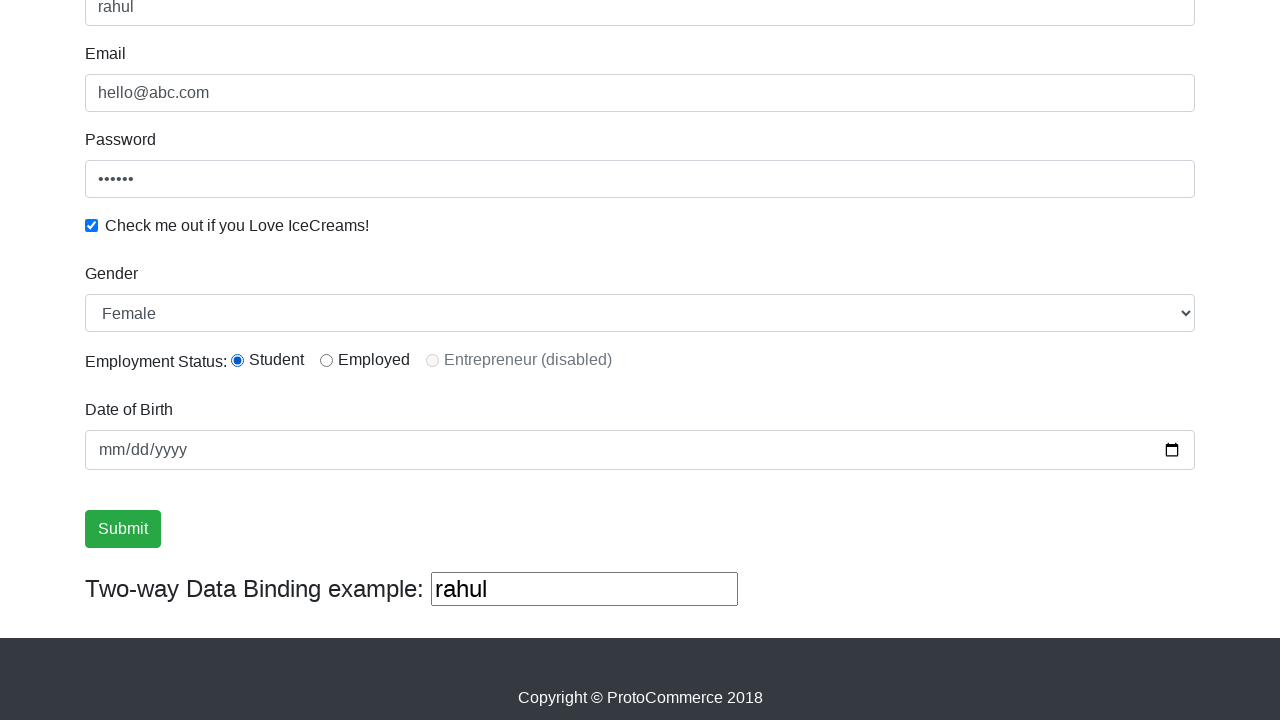

Filled date of birth with '1992-02-02' on input[name='bday']
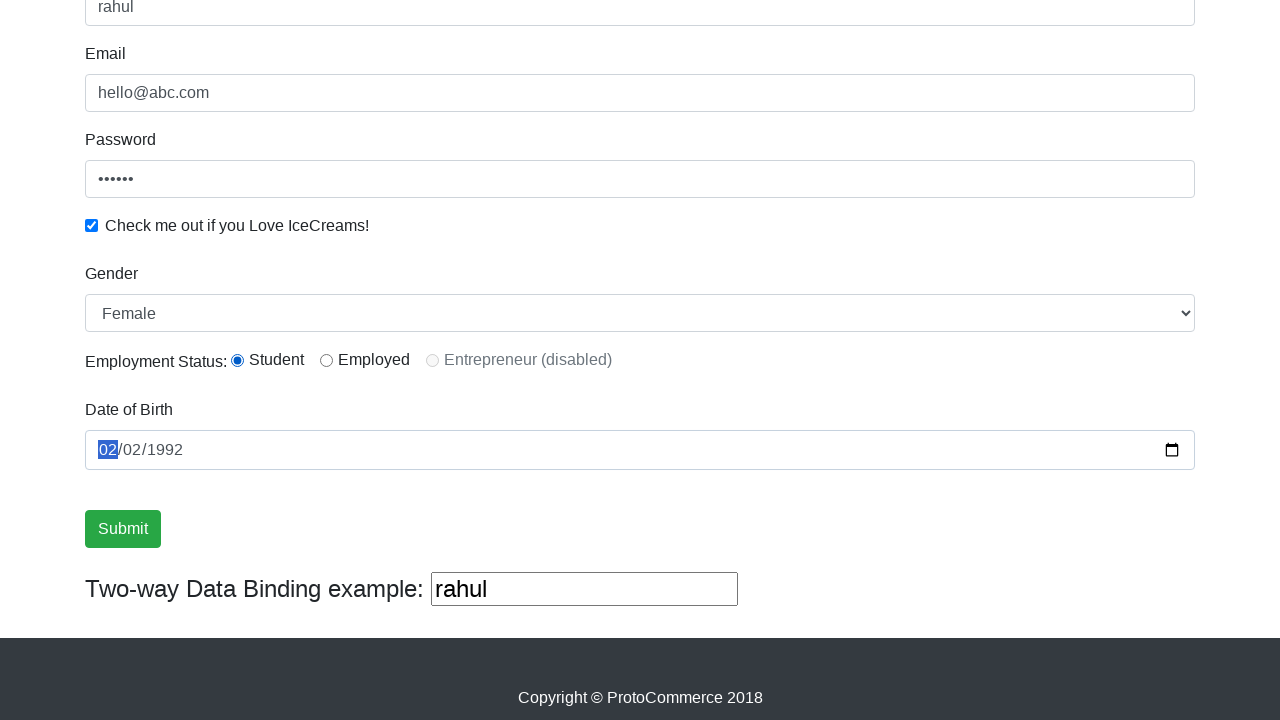

Clicked submit button at (123, 529) on .btn-success
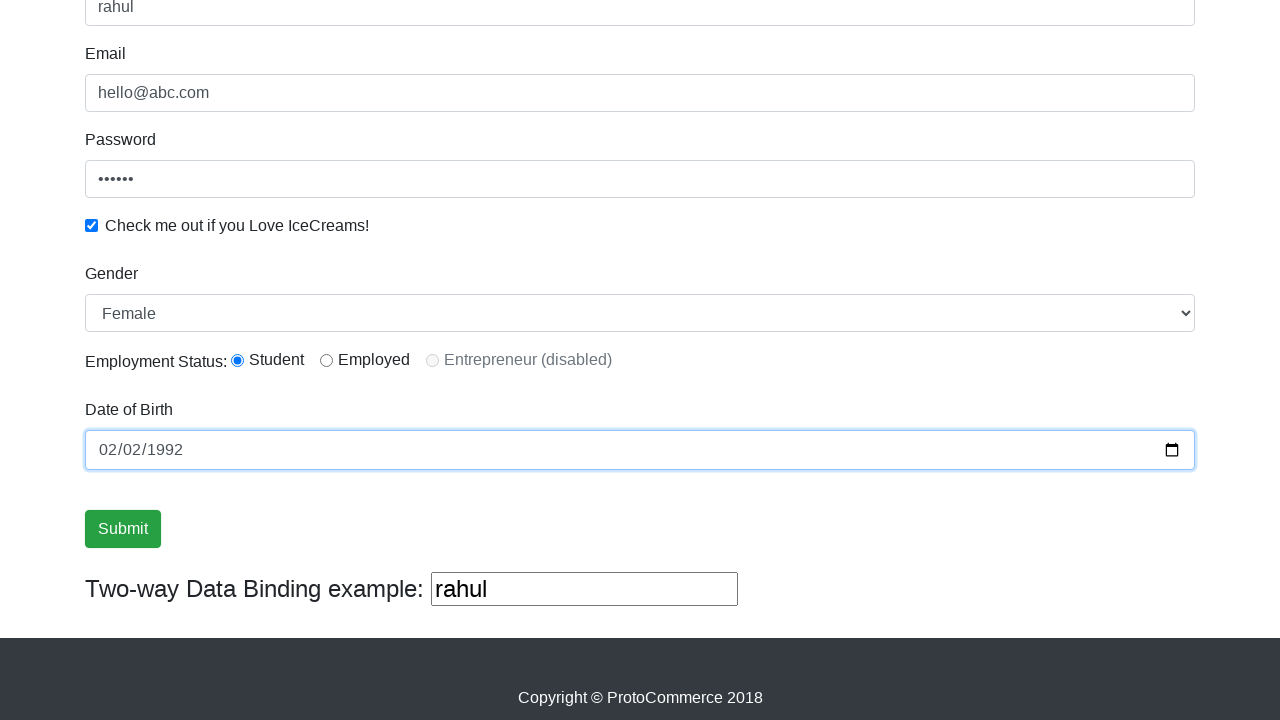

Success message appeared on page
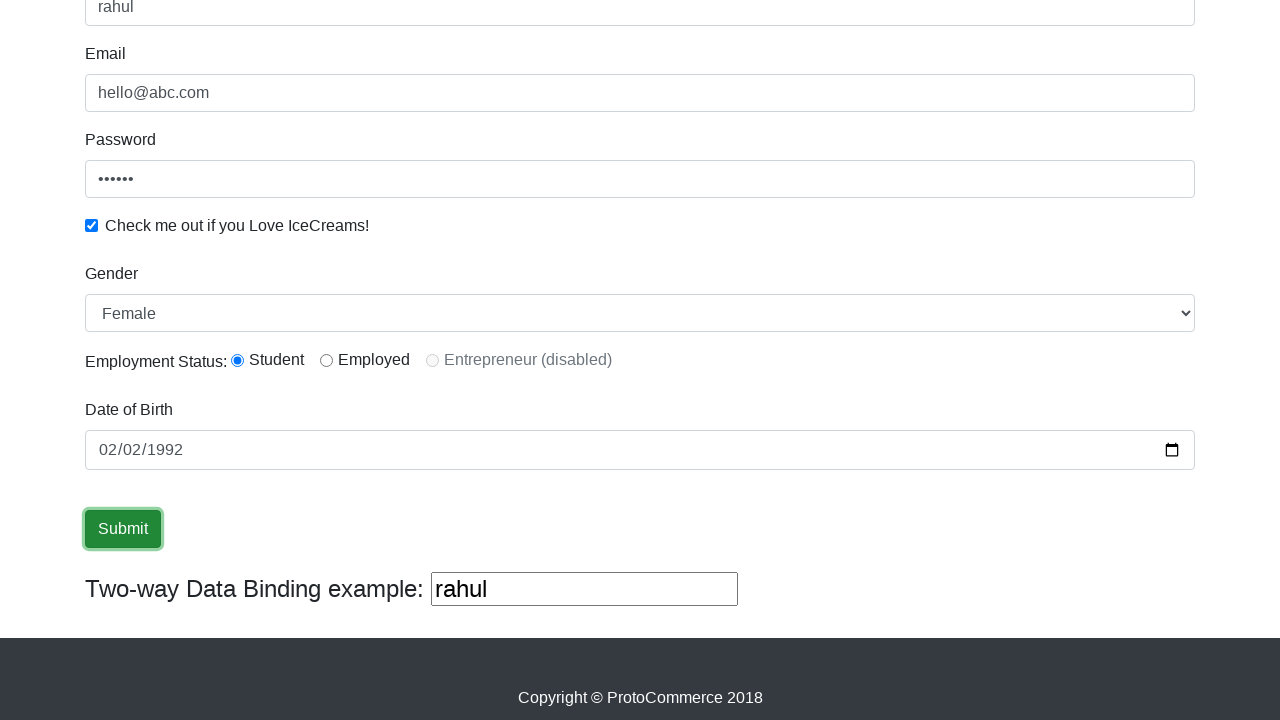

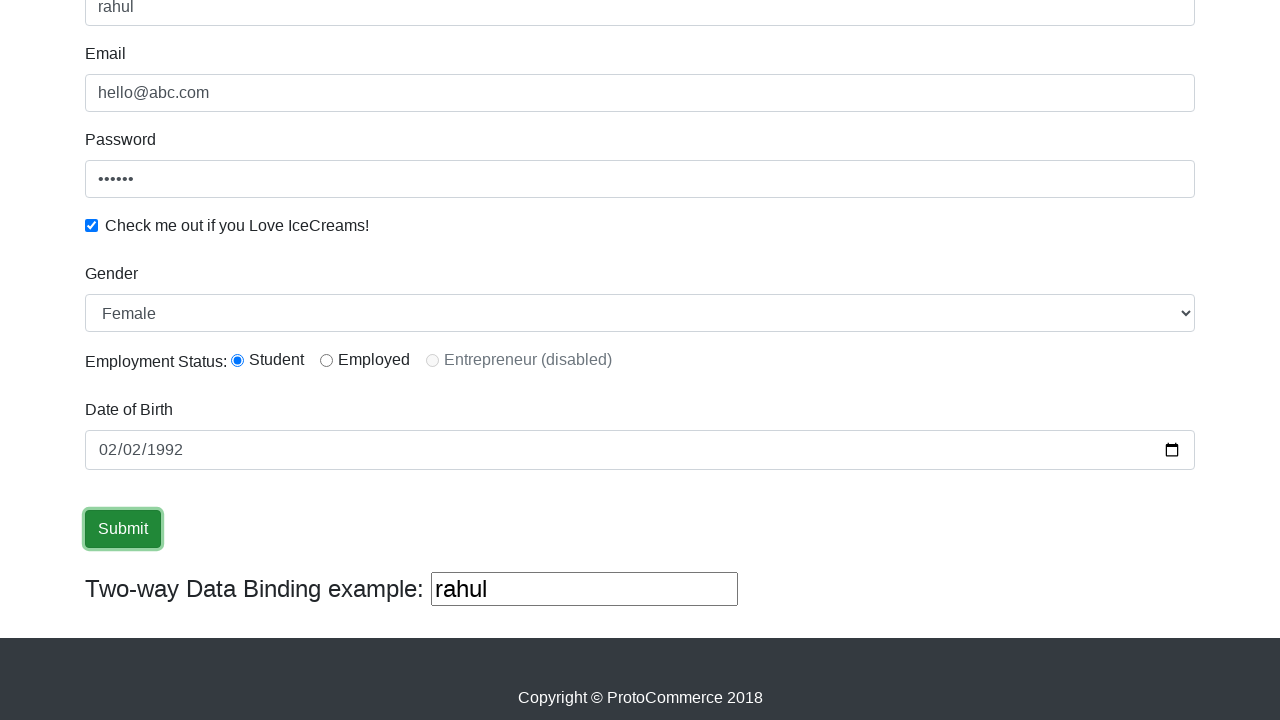